Tests dynamic properties page by waiting for a button that becomes visible after 5 seconds and verifying it is enabled

Starting URL: https://demoqa.com/dynamic-properties

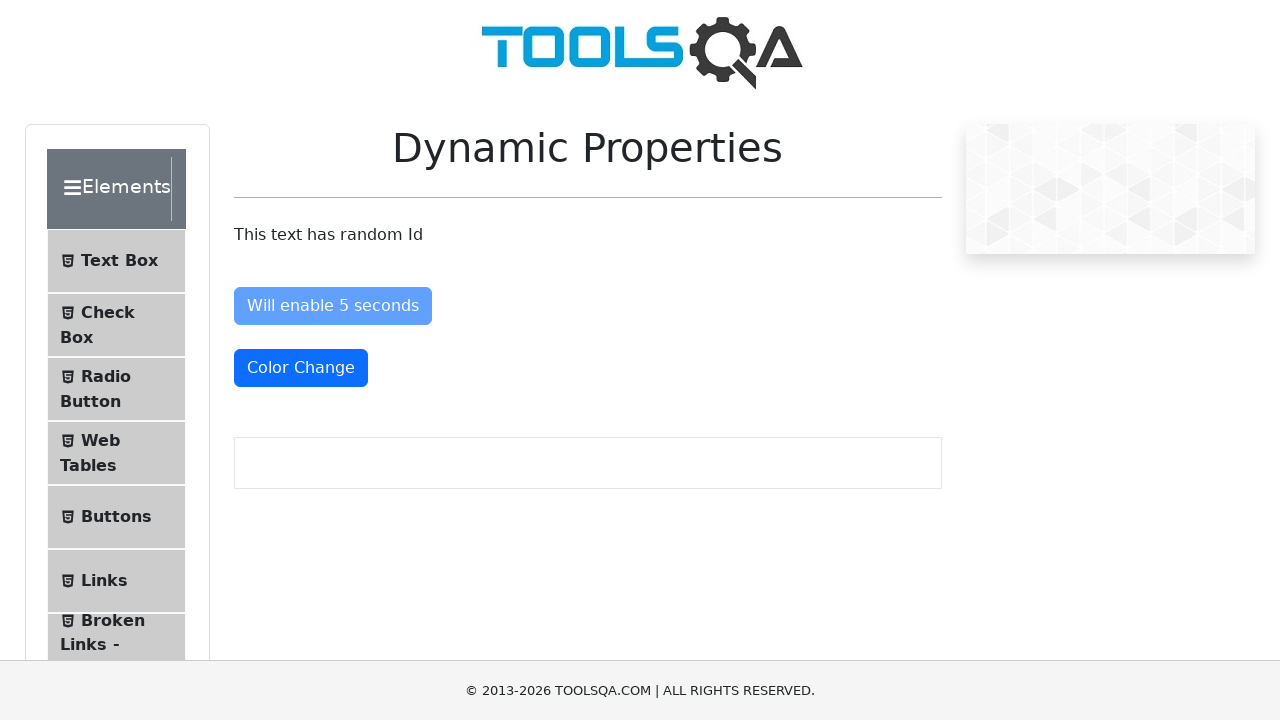

Waited for 'Visible After 5 seconds' button to become visible
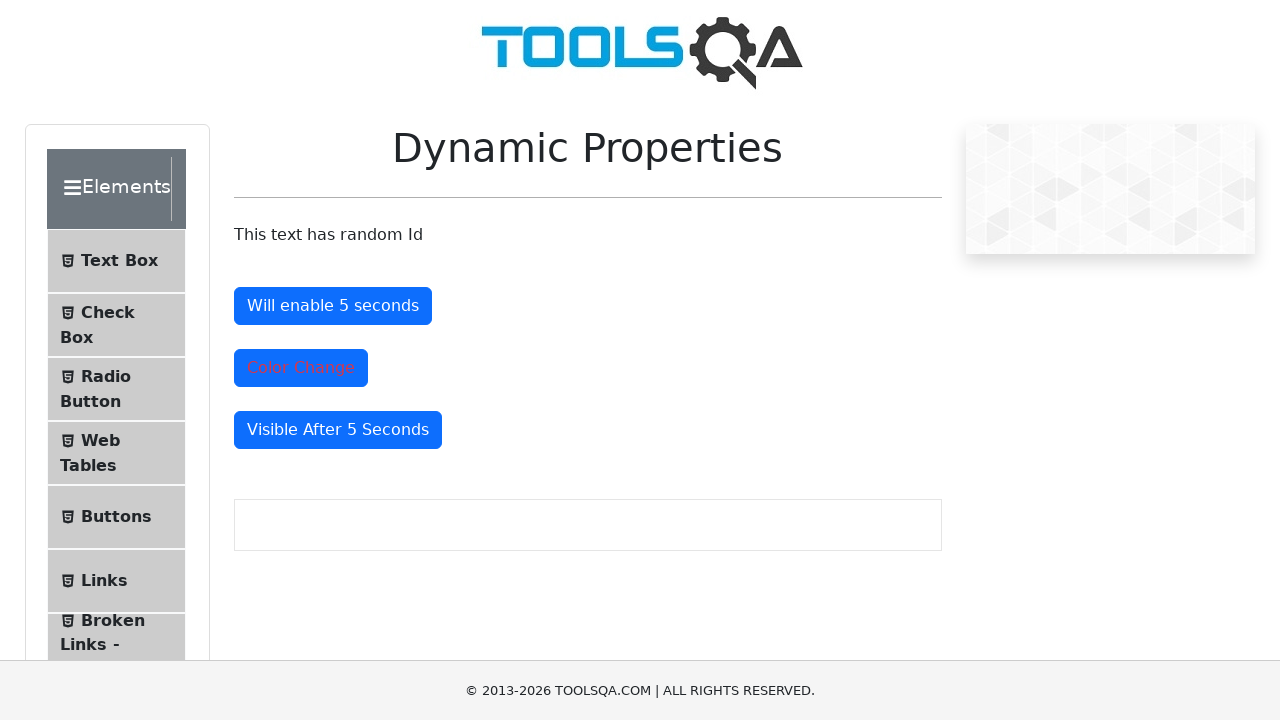

Located the 'Visible After 5 seconds' button element
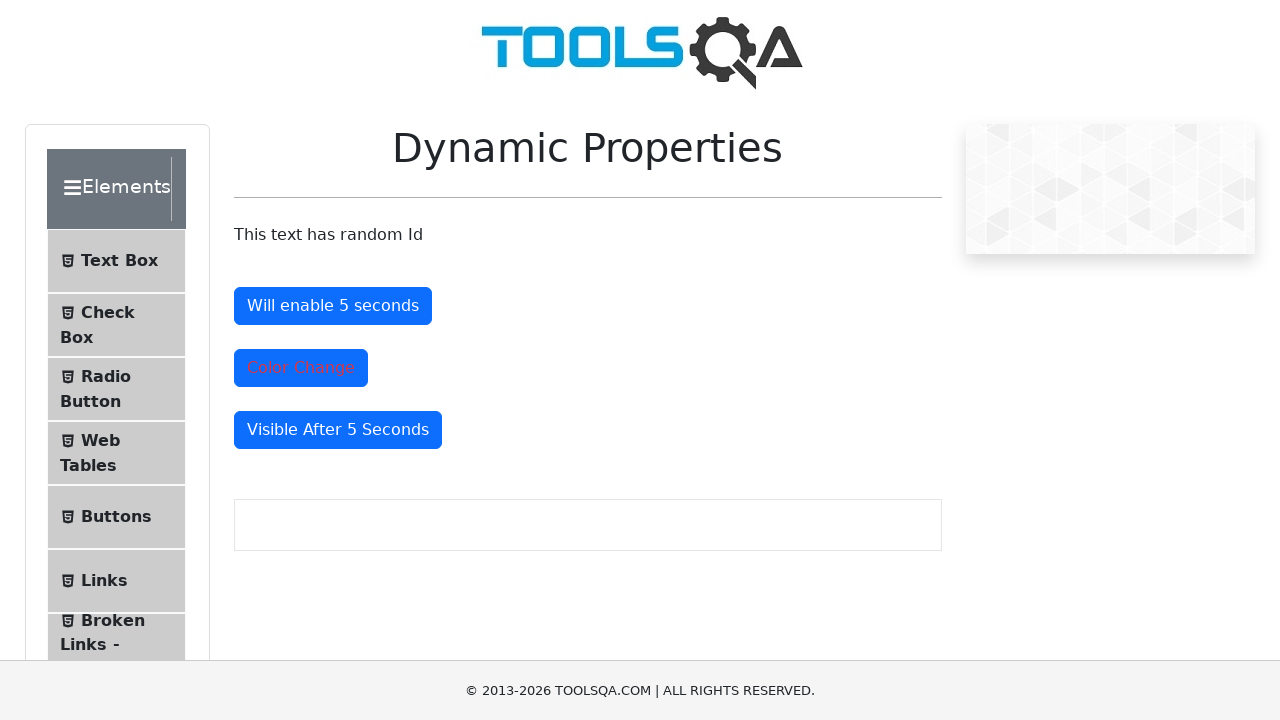

Verified that the button is enabled
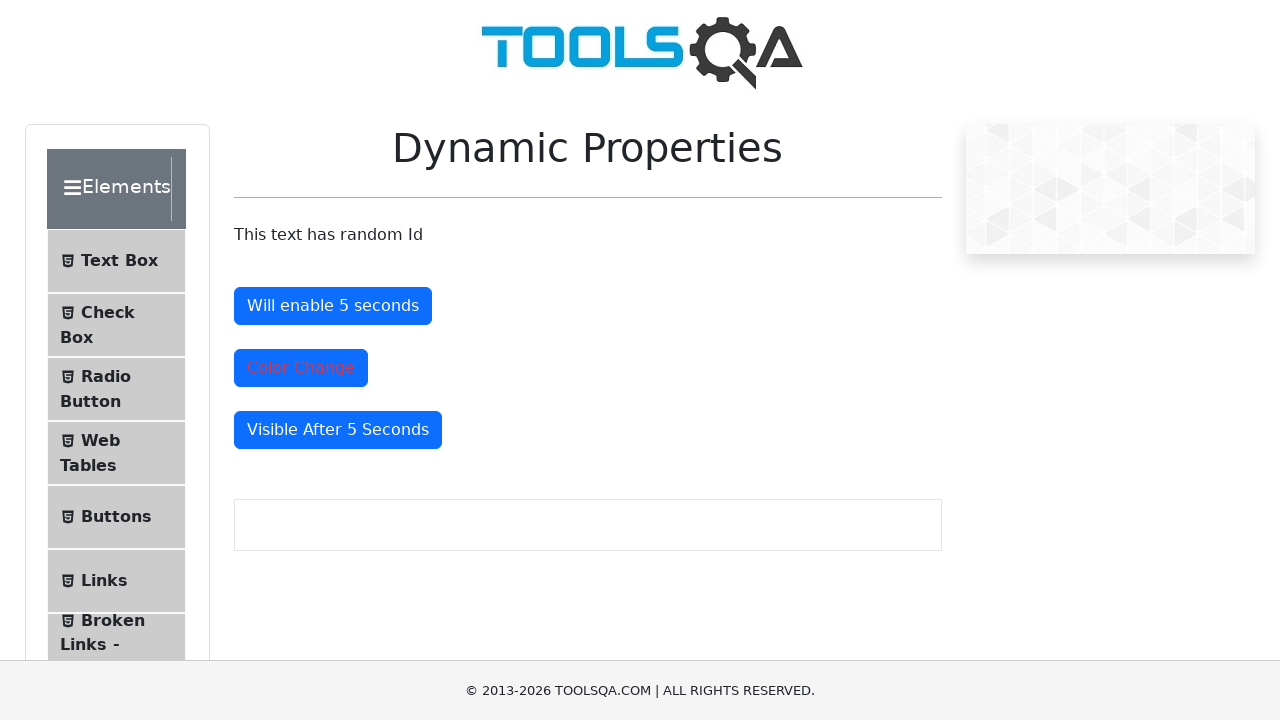

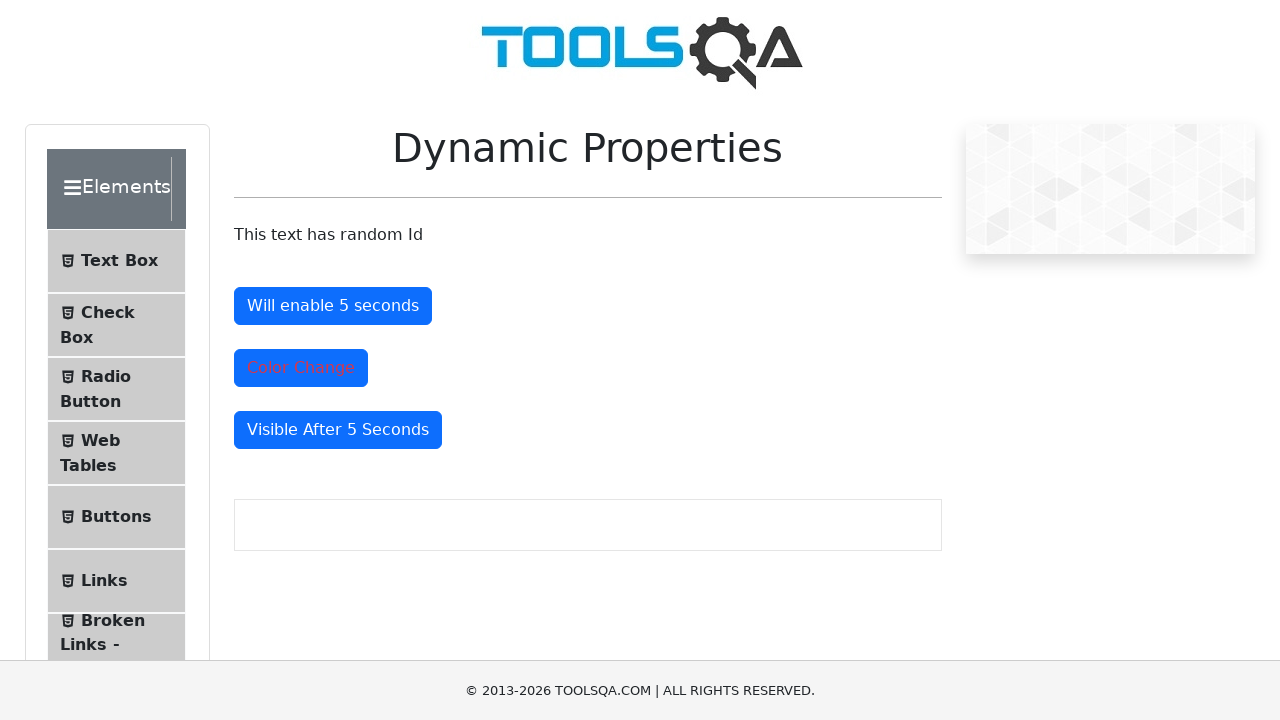